Solves a mathematical problem by reading a value from the page, calculating the result using a formula, filling in the answer, selecting checkboxes and radio buttons, and submitting the form

Starting URL: http://suninjuly.github.io/math.html

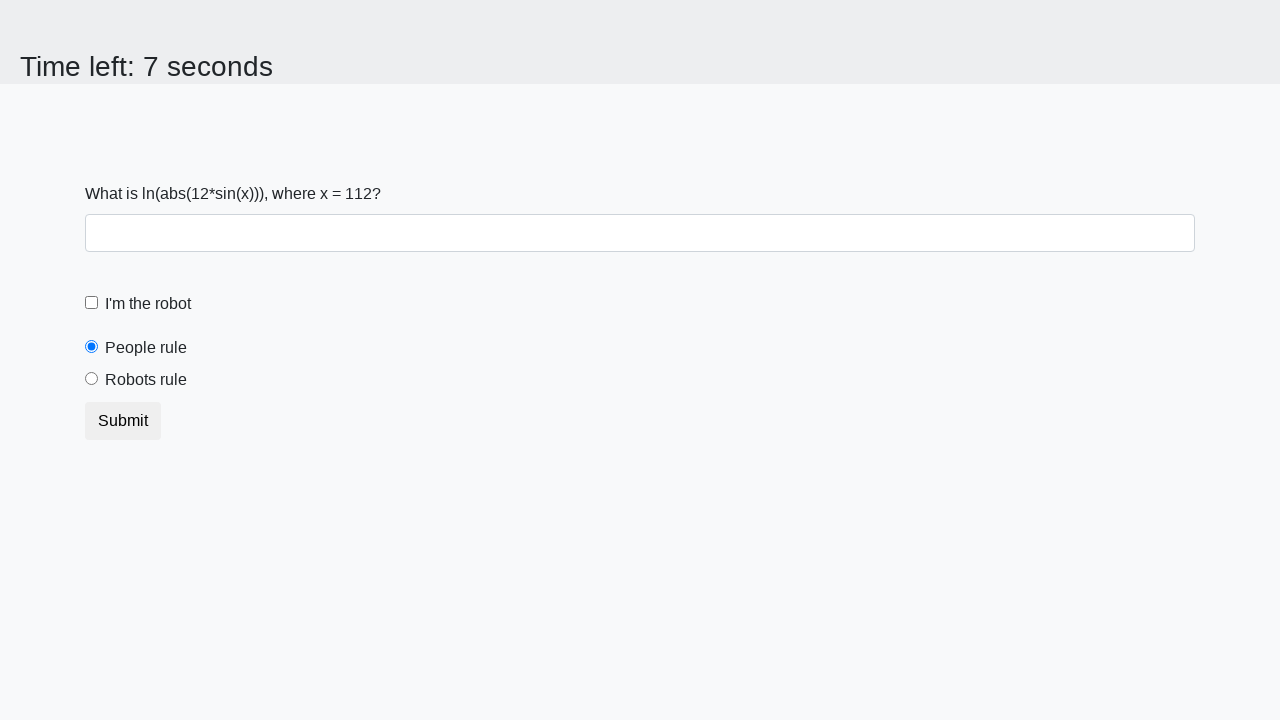

Located the input value element
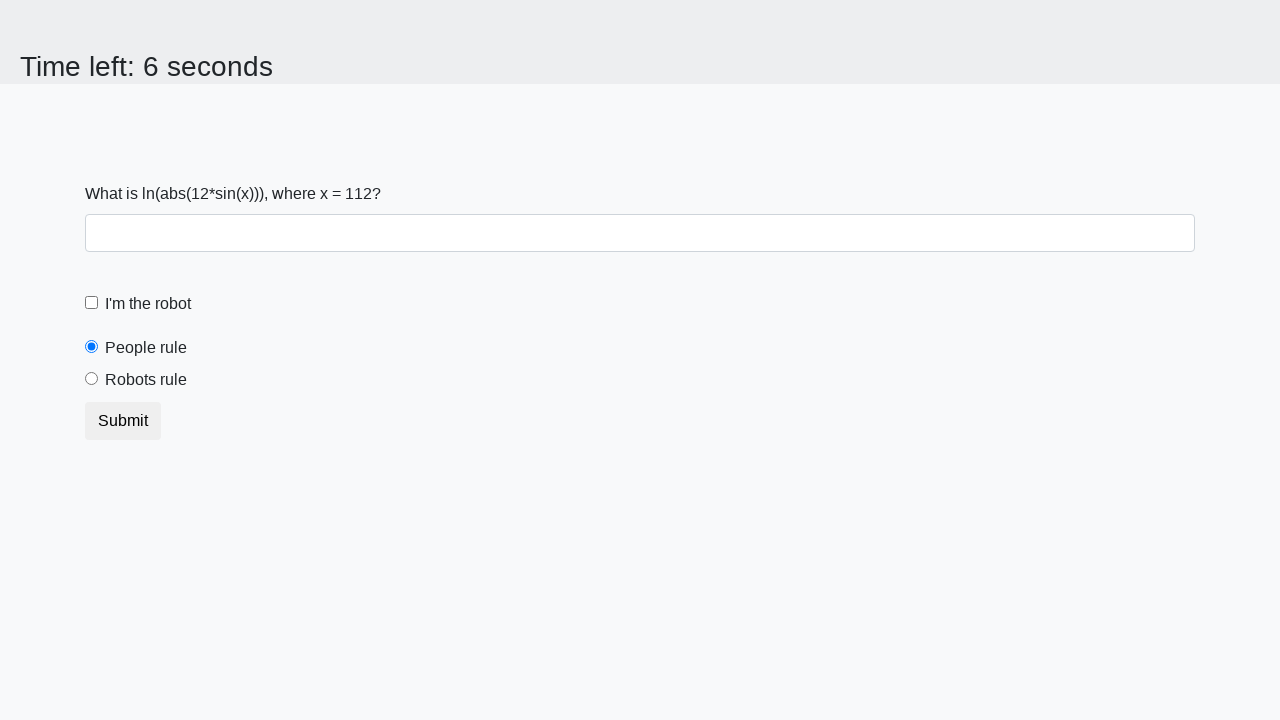

Retrieved x value from page: 112
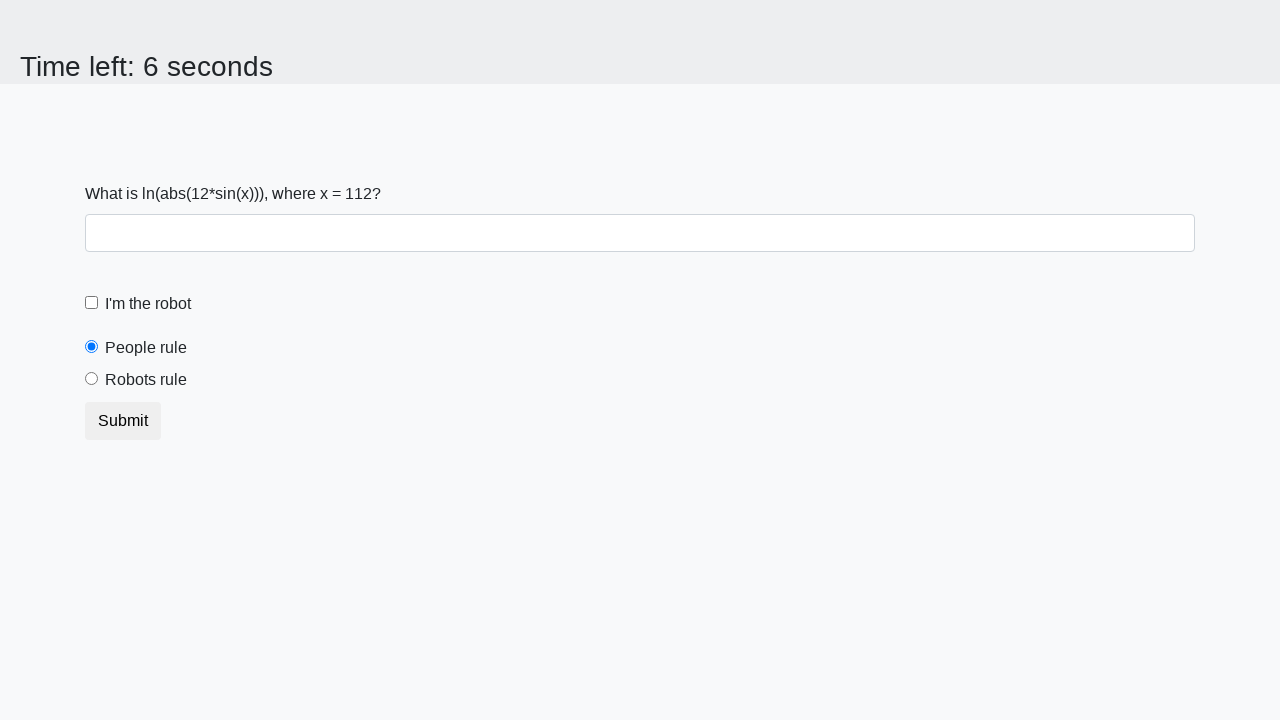

Calculated result using formula: 2.3683678946061817
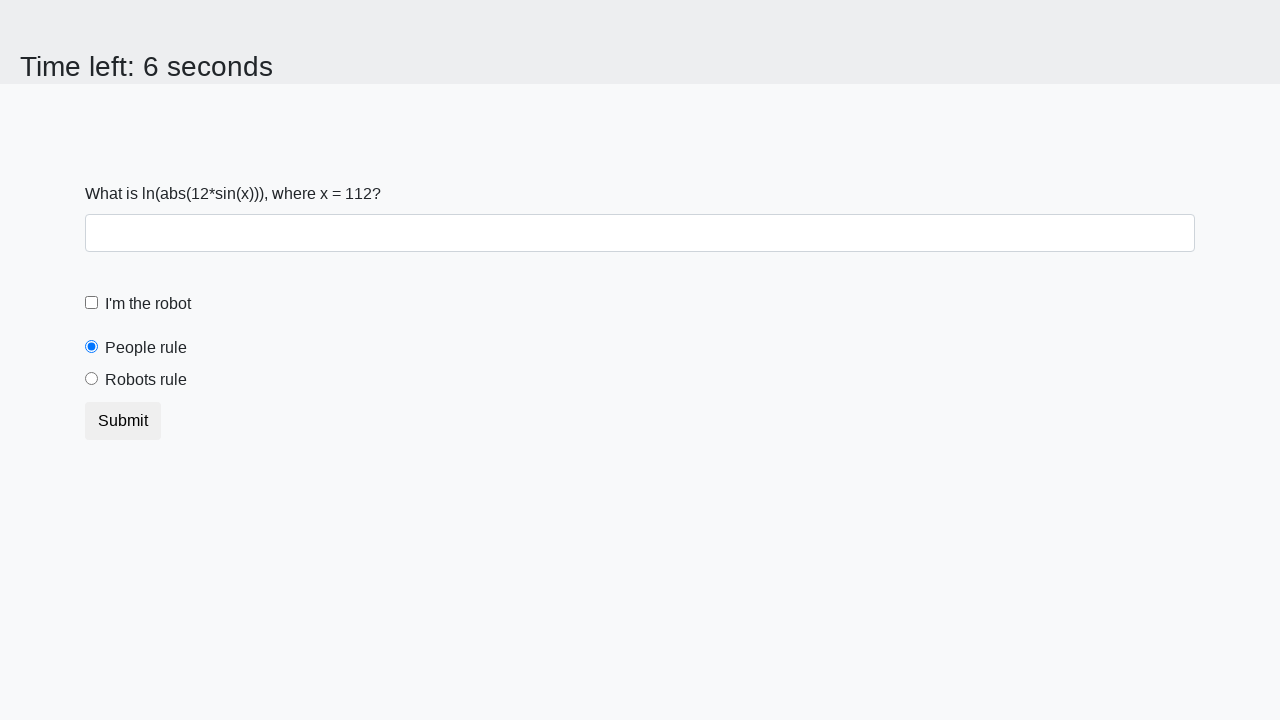

Filled answer field with calculated value: 2.3683678946061817 on #answer
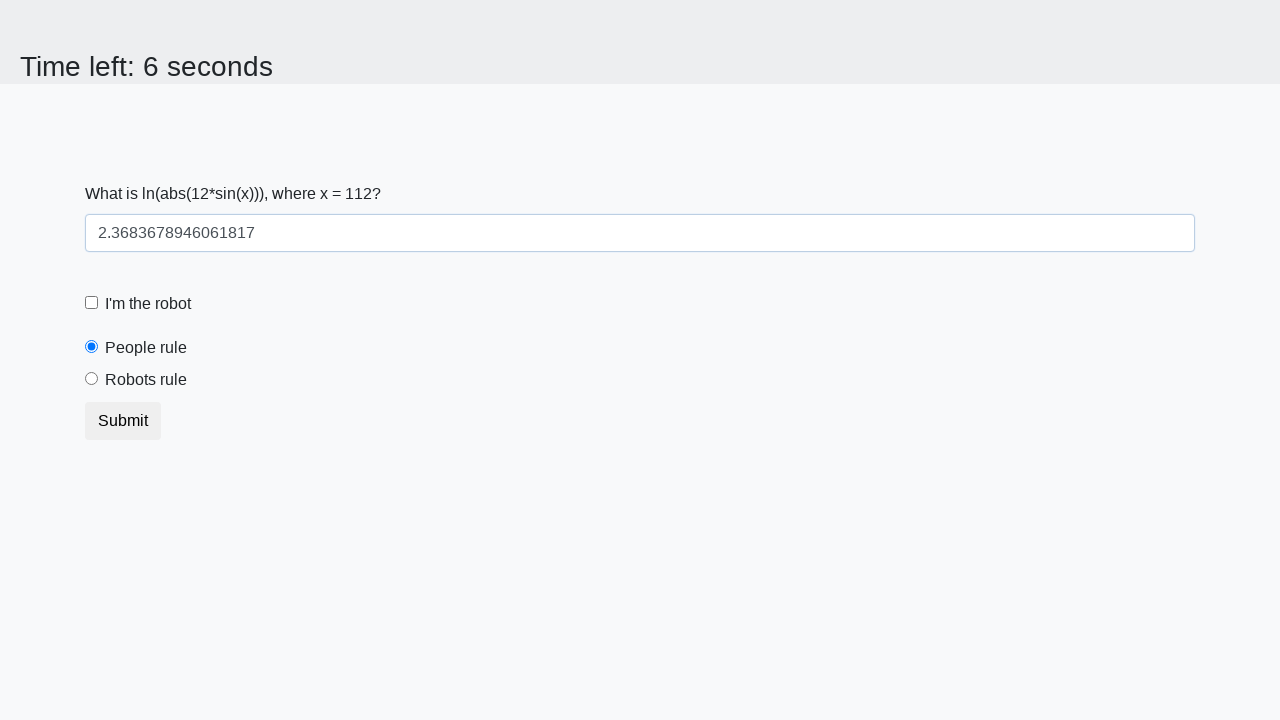

Clicked 'I'm the robot' checkbox at (148, 304) on [for='robotCheckbox']
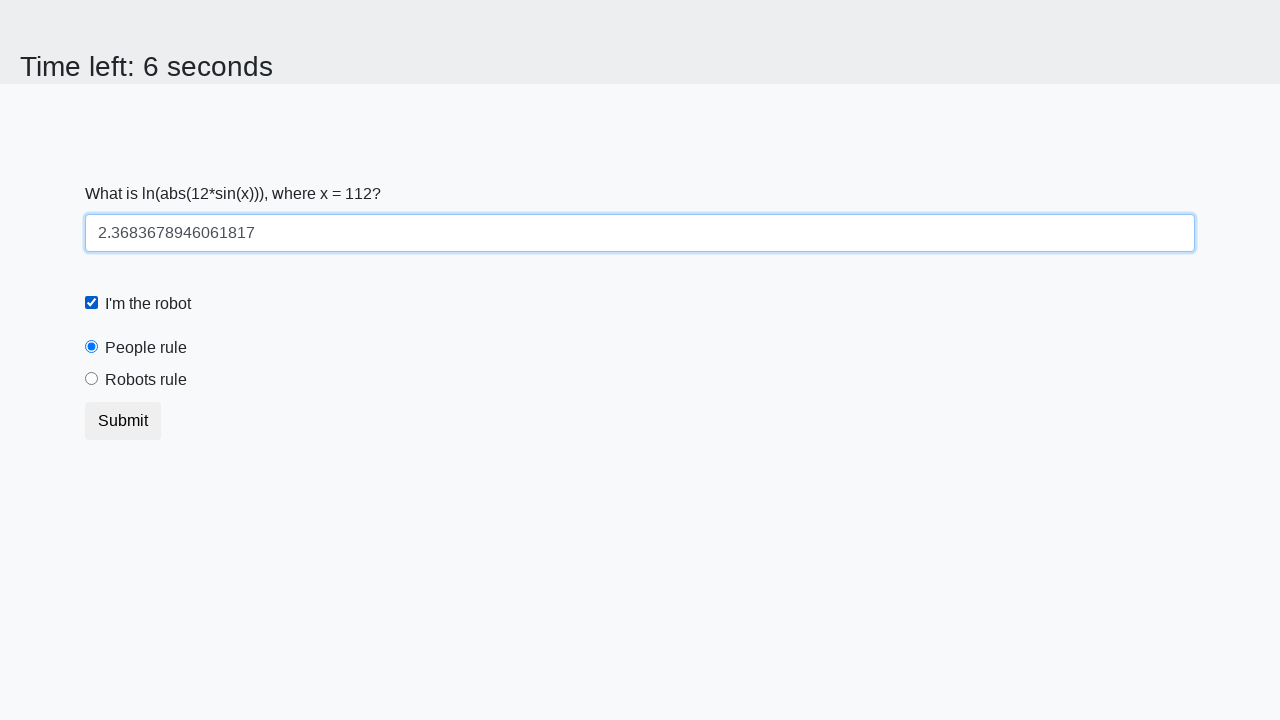

Clicked 'Robots rule!' radio button at (146, 380) on [for='robotsRule']
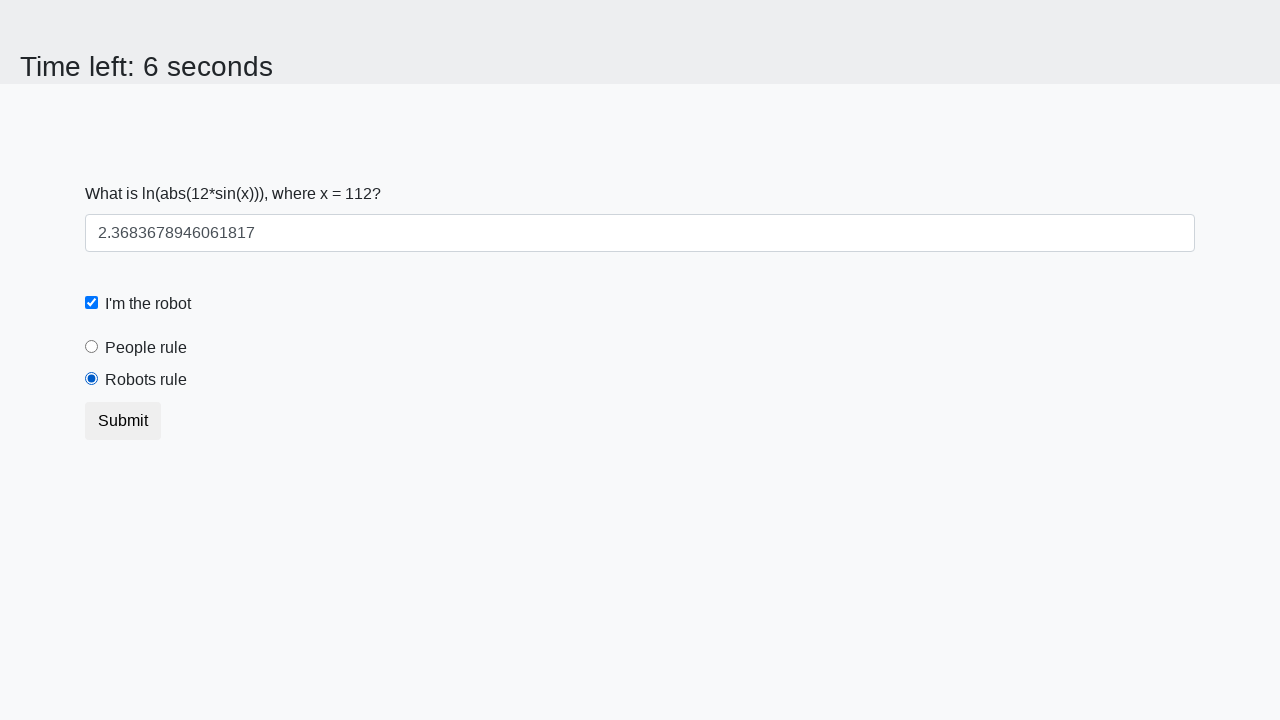

Clicked submit button at (123, 421) on .btn
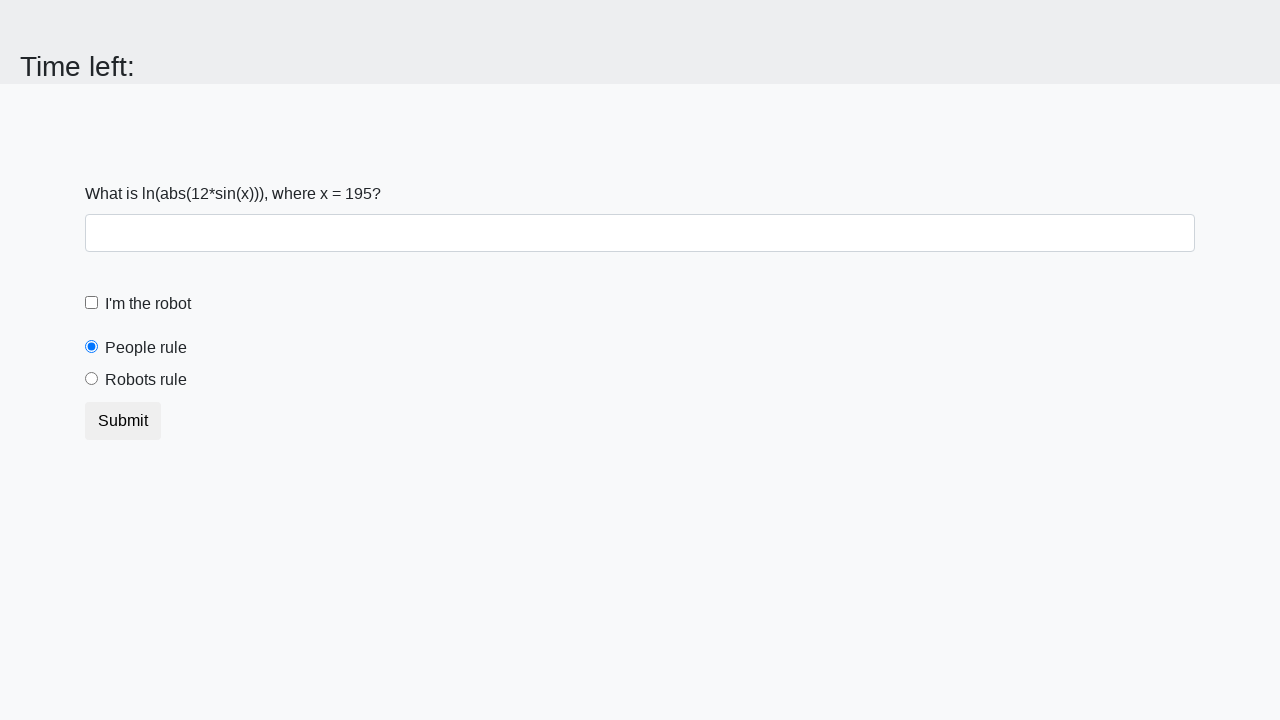

Waited 2 seconds for result page to display
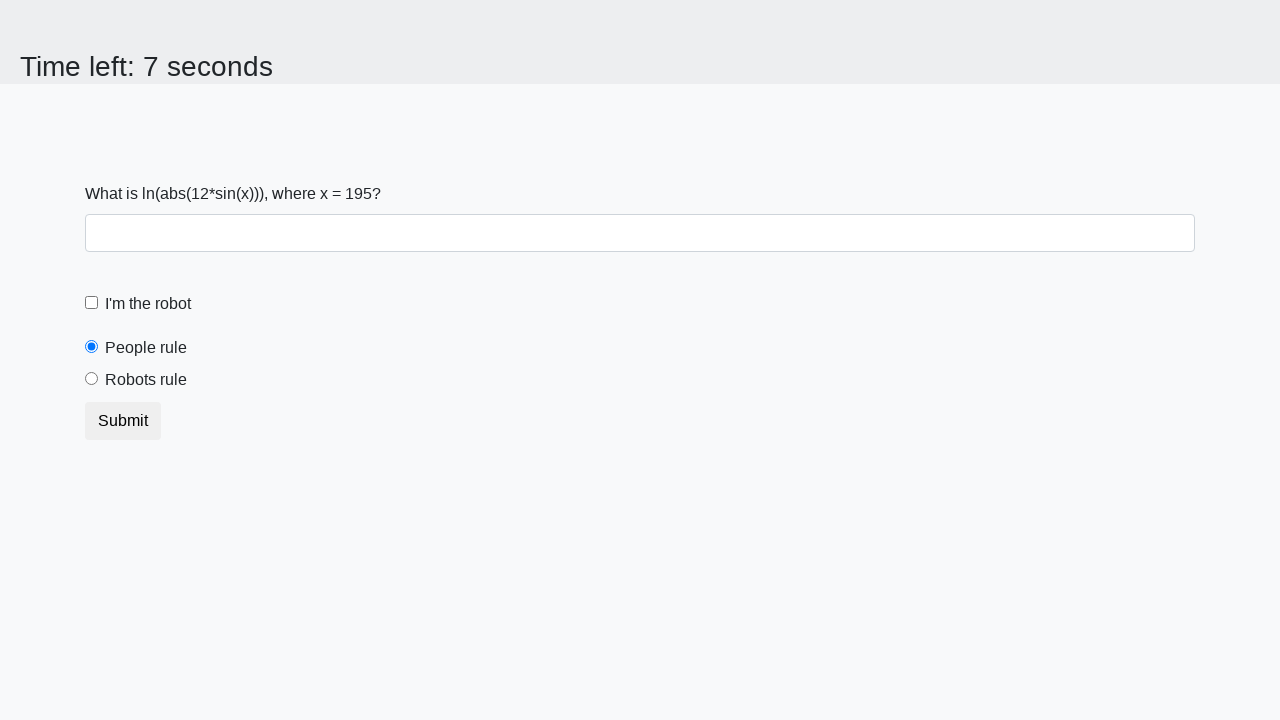

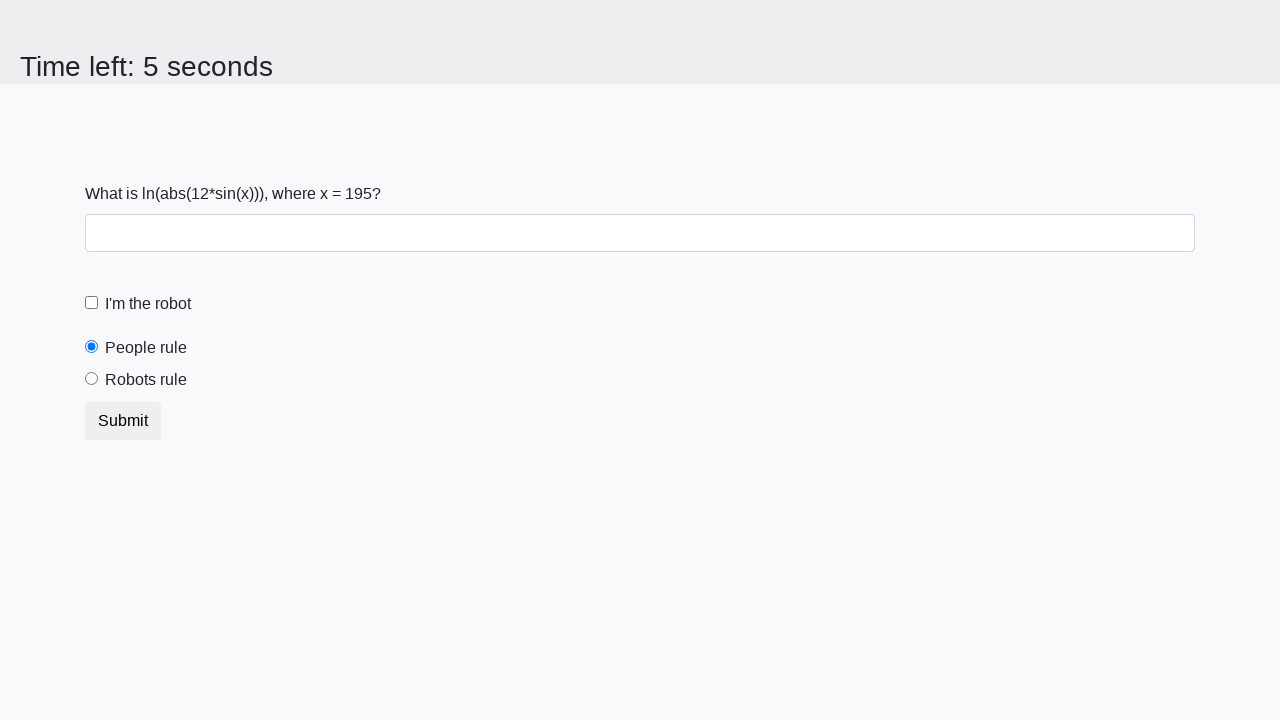